Tests checkbox functionality by clicking on checkboxes if they are not already selected, then verifies that checkbox1 is checked

Starting URL: https://testcenter.techproeducation.com/index.php?page=checkboxes

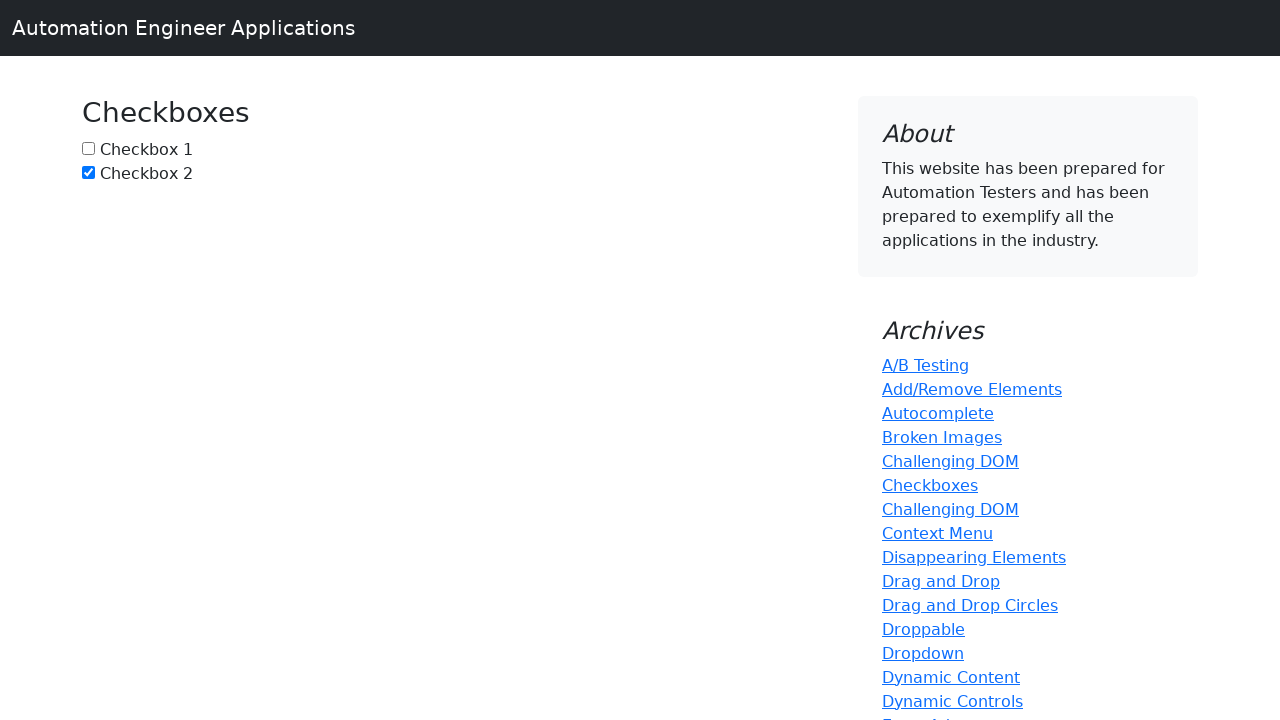

Located checkbox1 element with id 'box1'
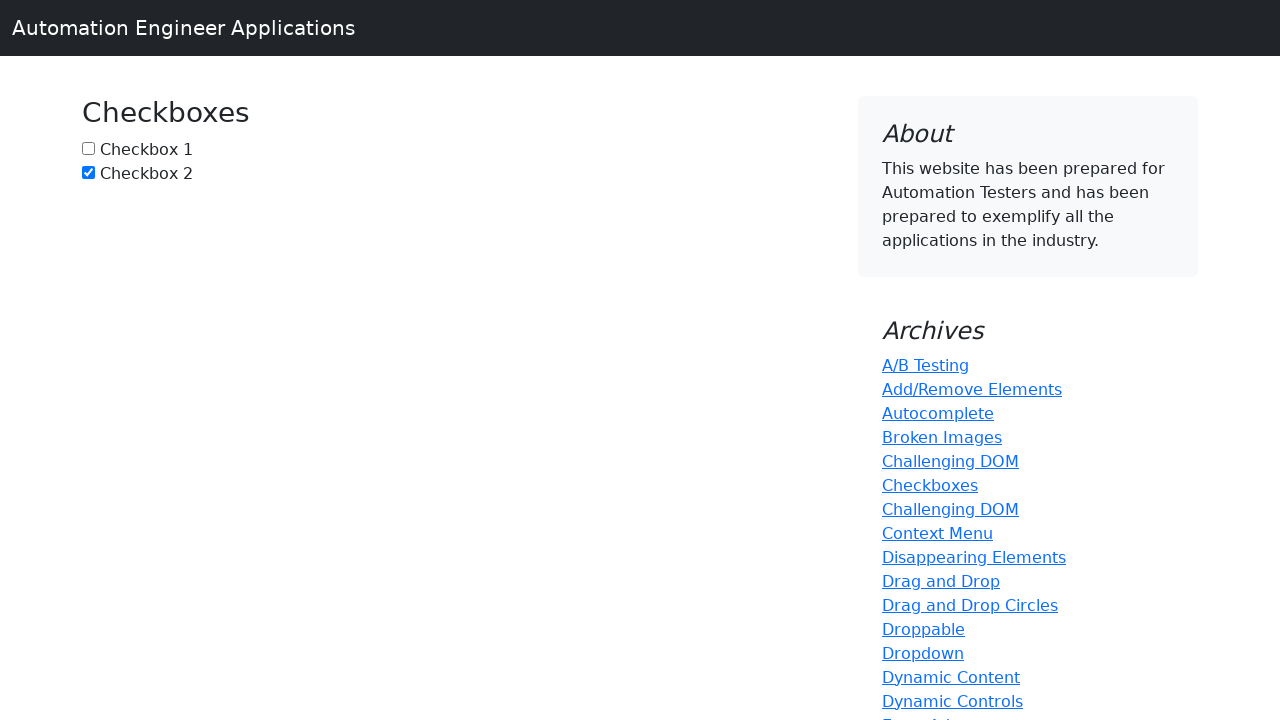

Located checkbox2 element with id 'box2'
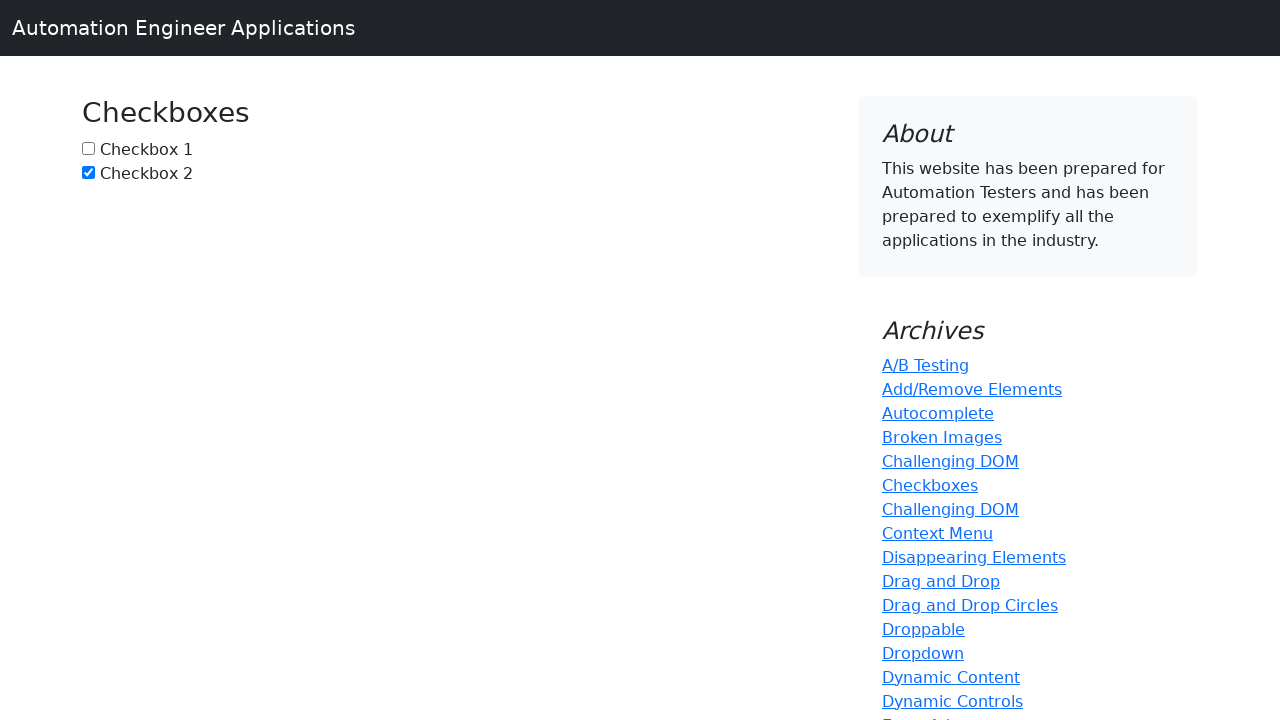

Checkbox1 was not checked, clicked to select it at (88, 148) on #box1
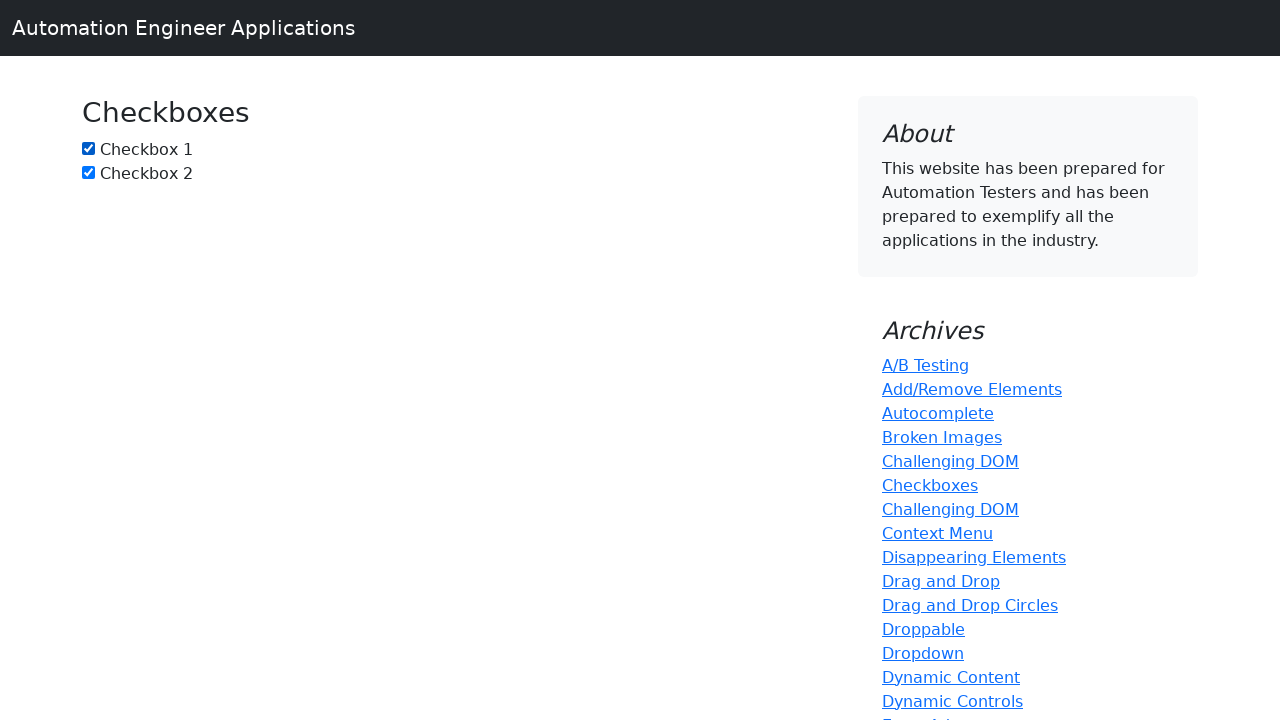

Checkbox2 was already checked, no action needed
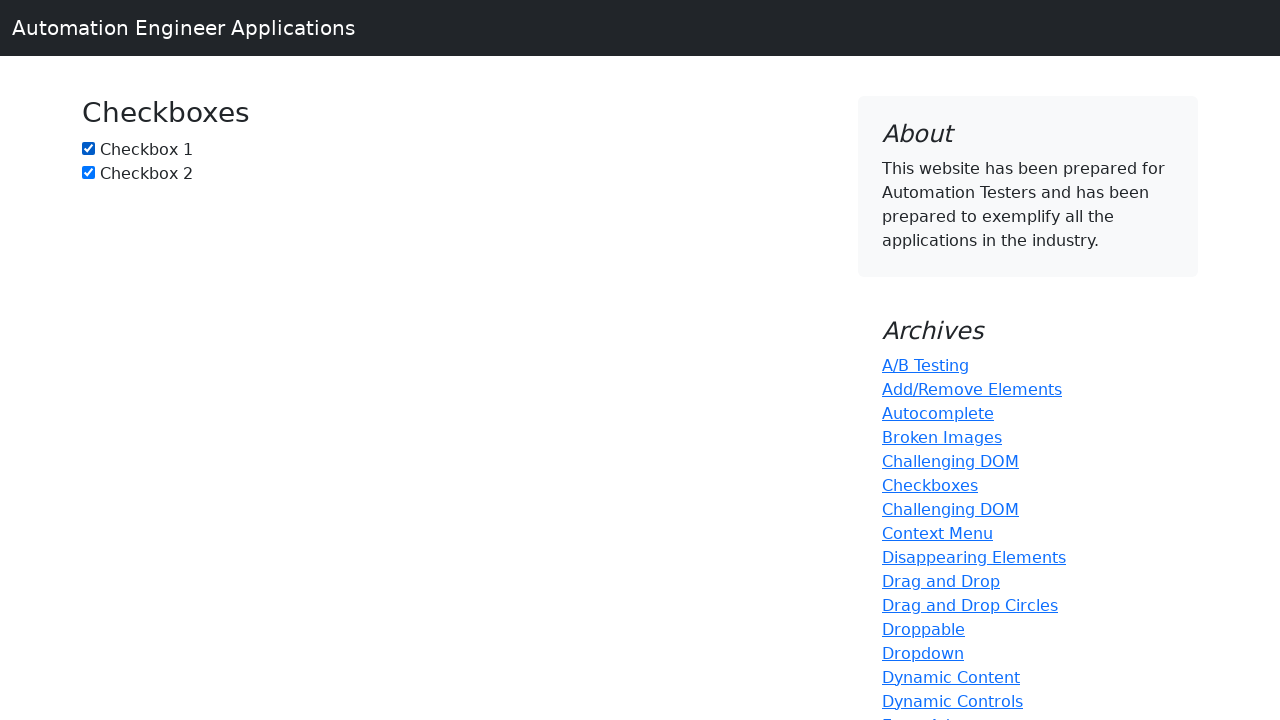

Verified that checkbox1 is checked
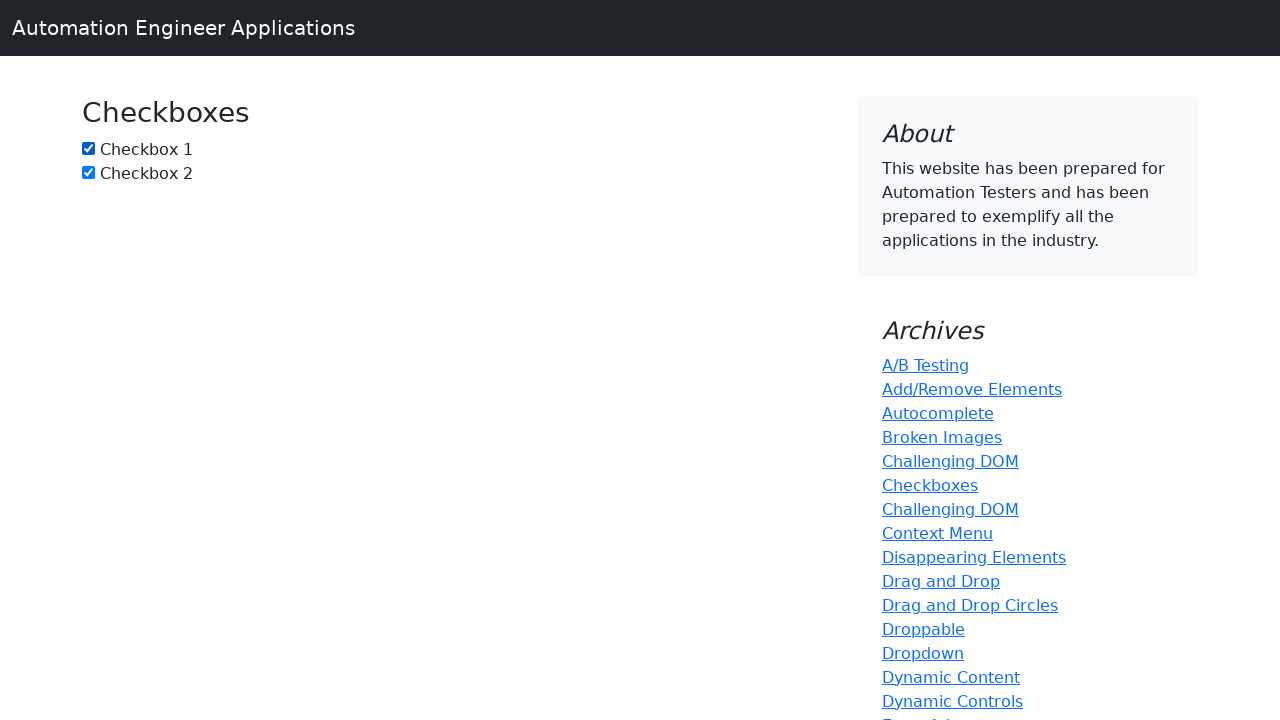

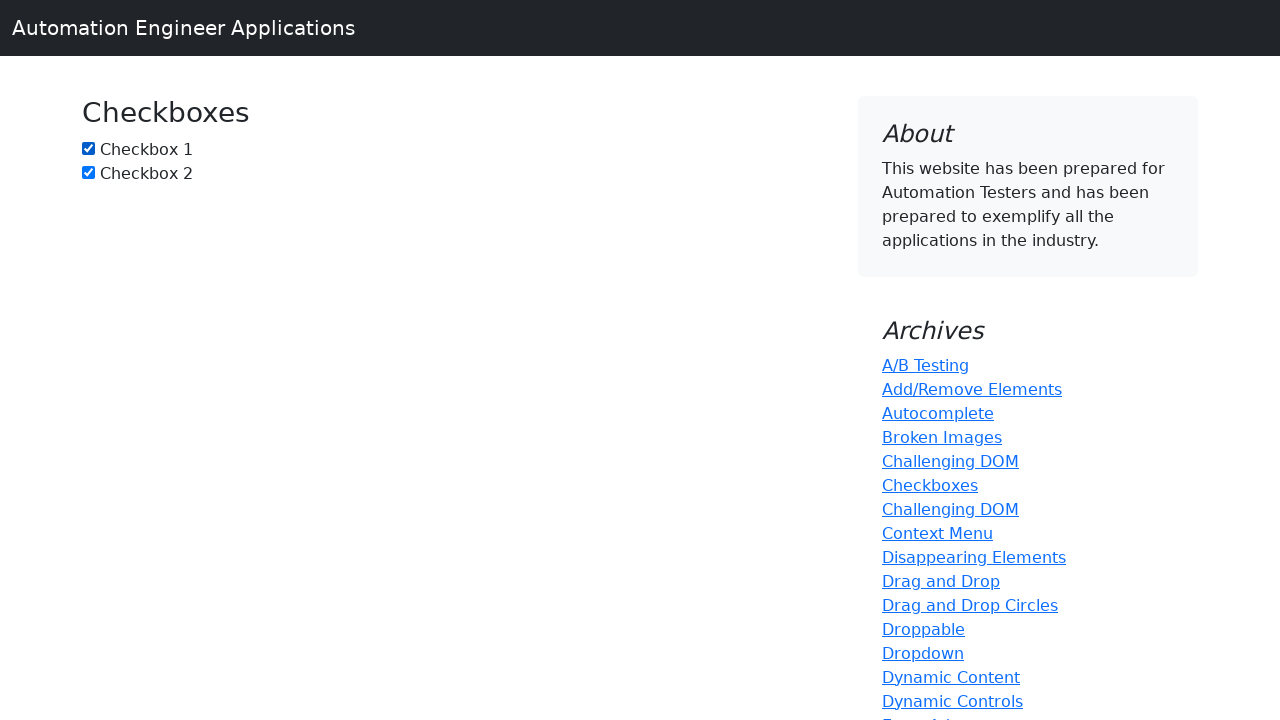